Tests that login fails with a valid username and invalid password, verifying the error message is displayed.

Starting URL: https://www.saucedemo.com/

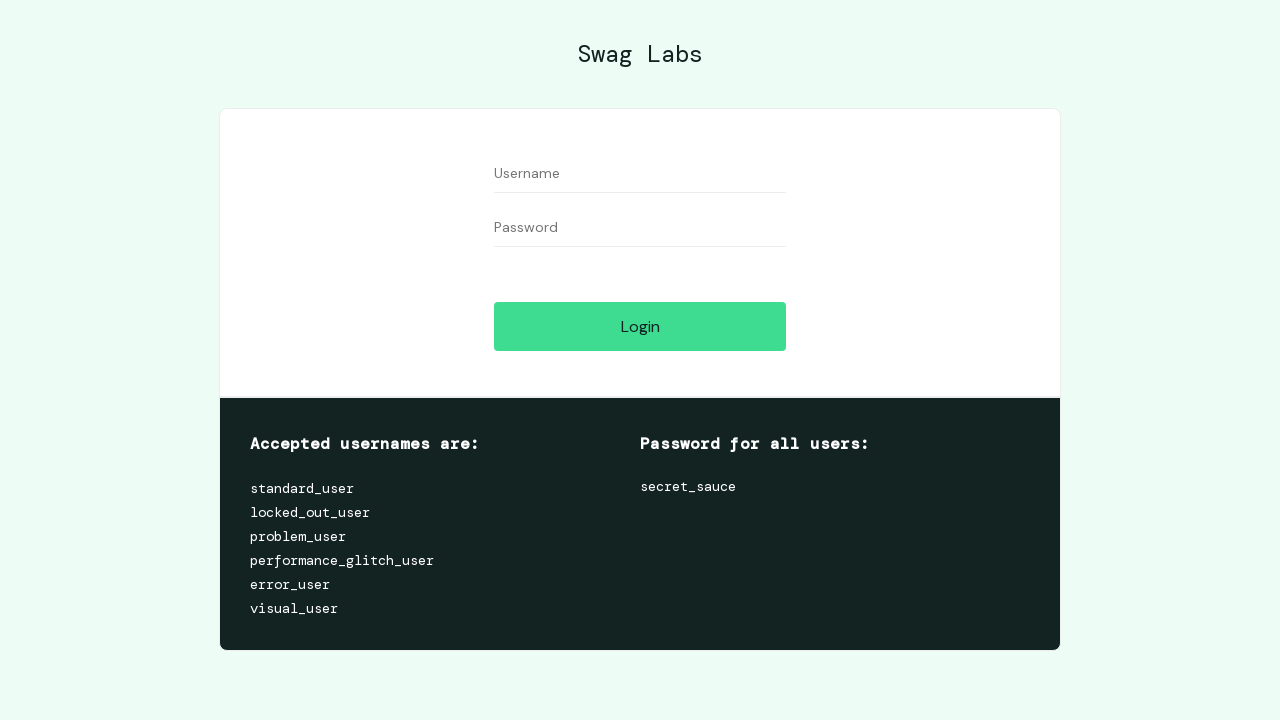

Filled username field with 'standard_user' on #user-name
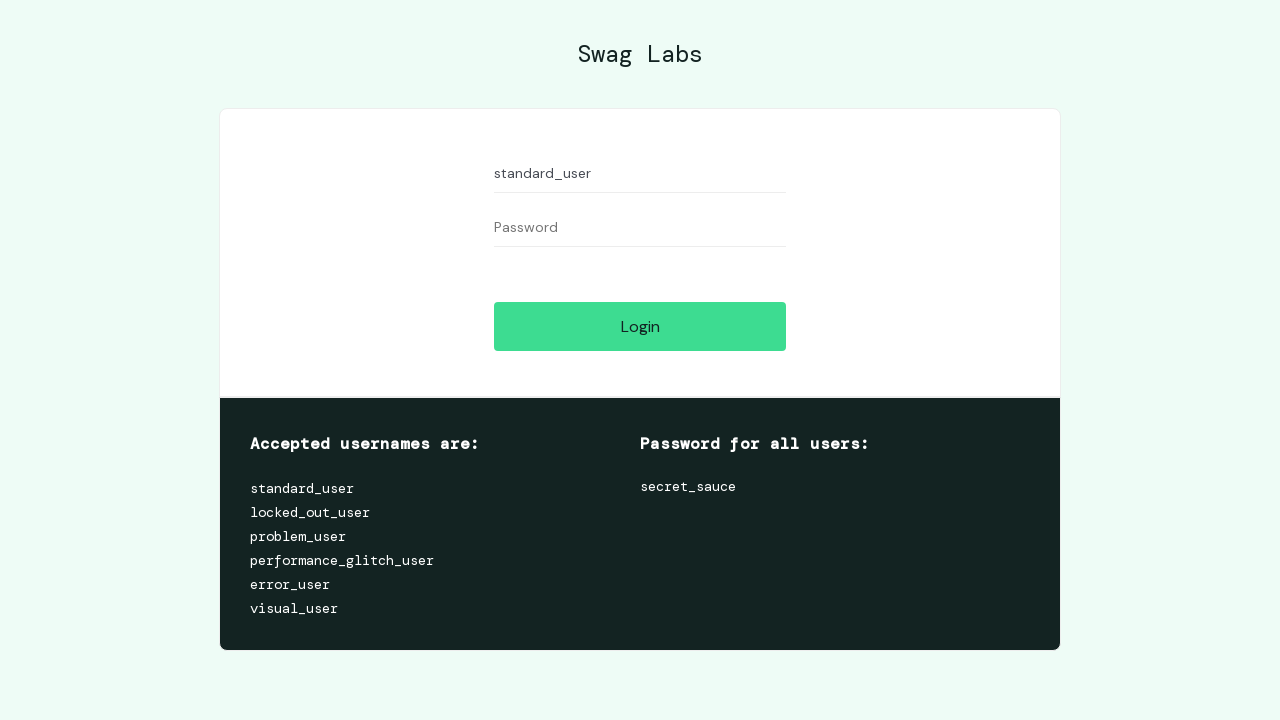

Filled password field with 'invalidpassword' on #password
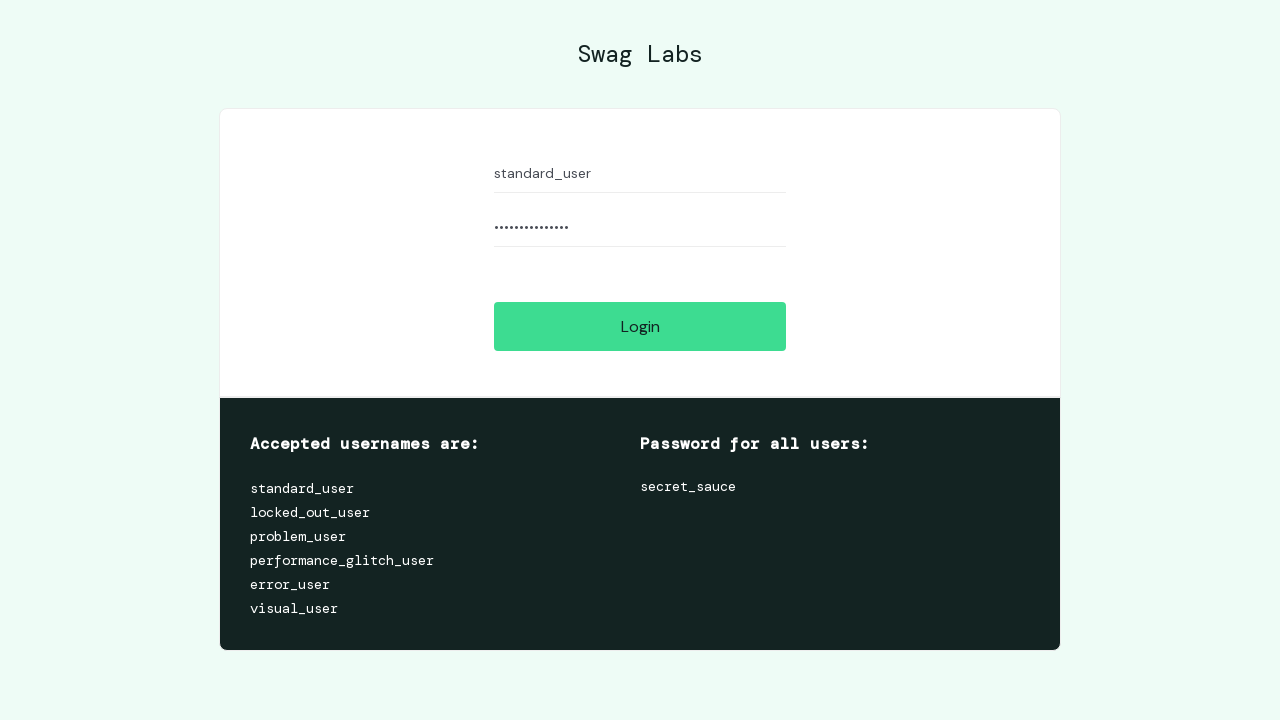

Clicked login button at (640, 326) on #login-button
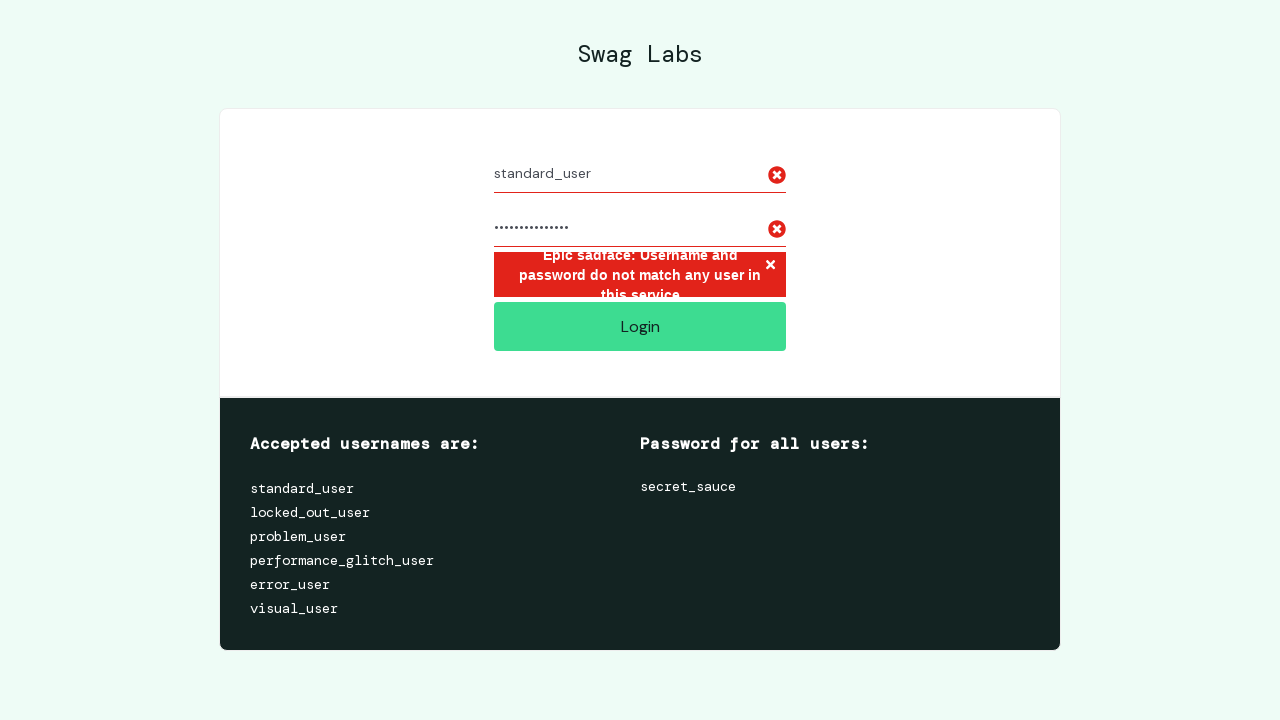

Verified still on login page
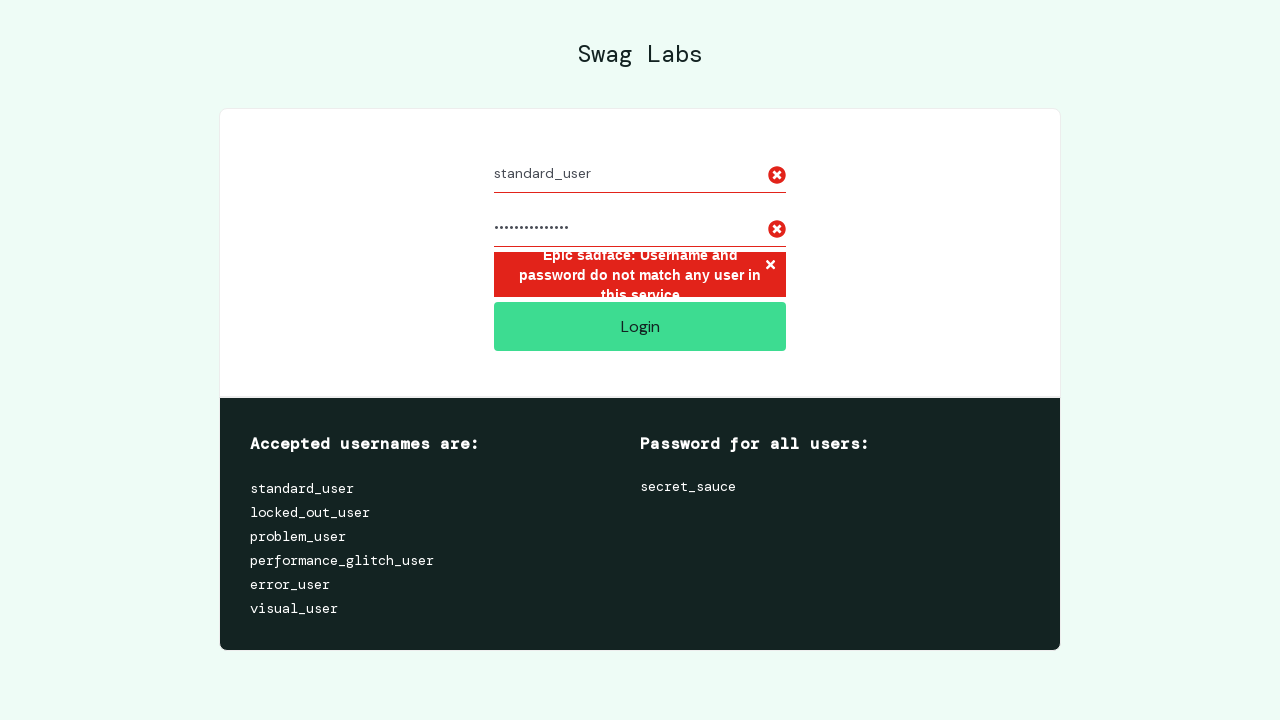

Located error message element
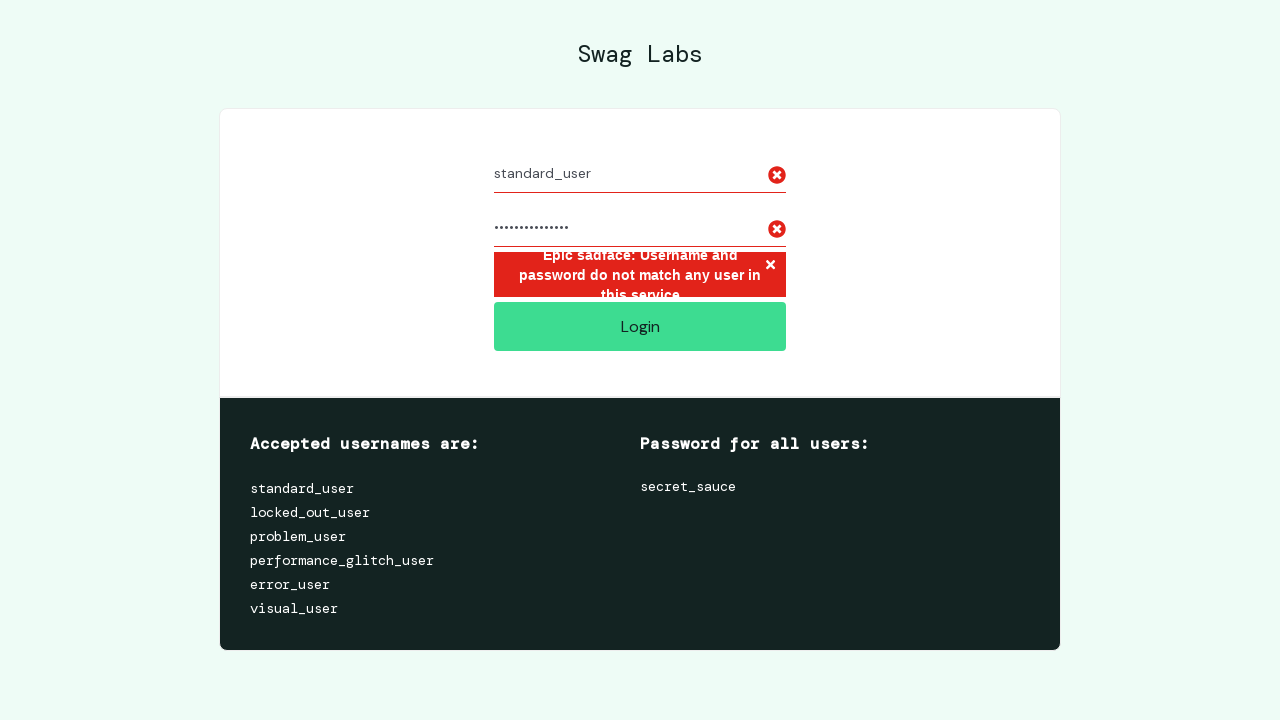

Verified error message displays: 'Epic sadface: Username and password do not match any user in this service'
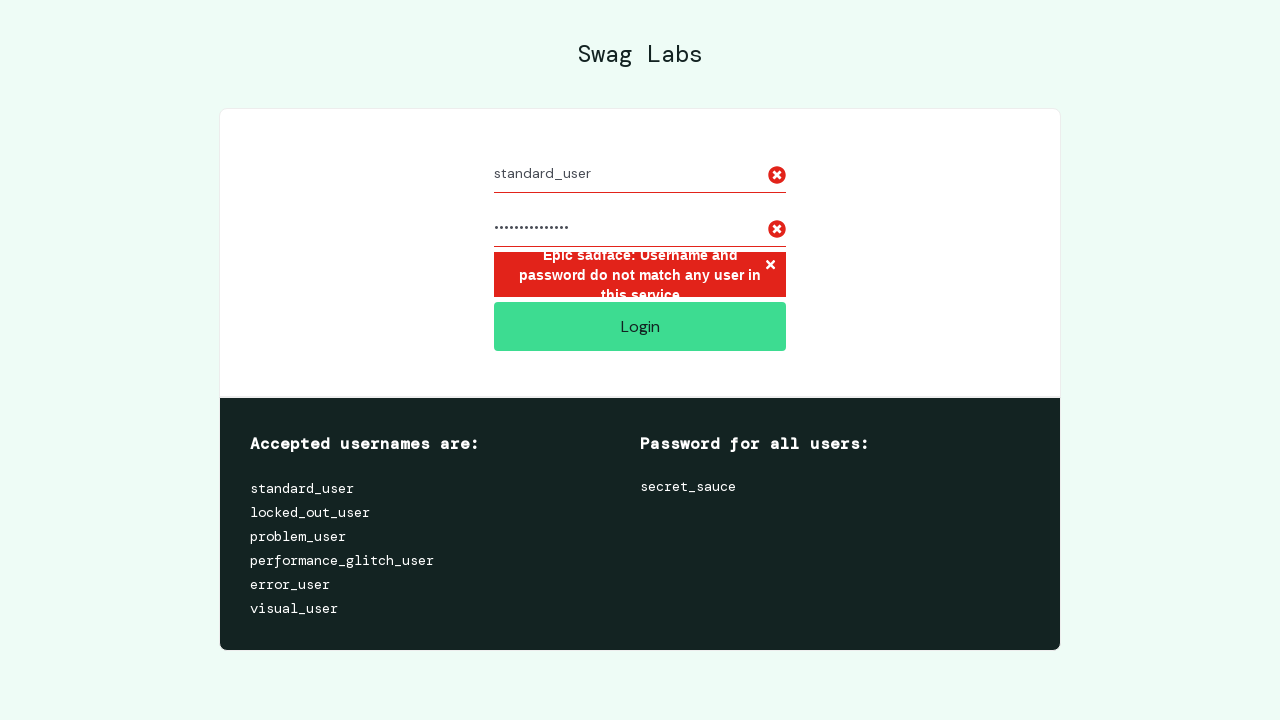

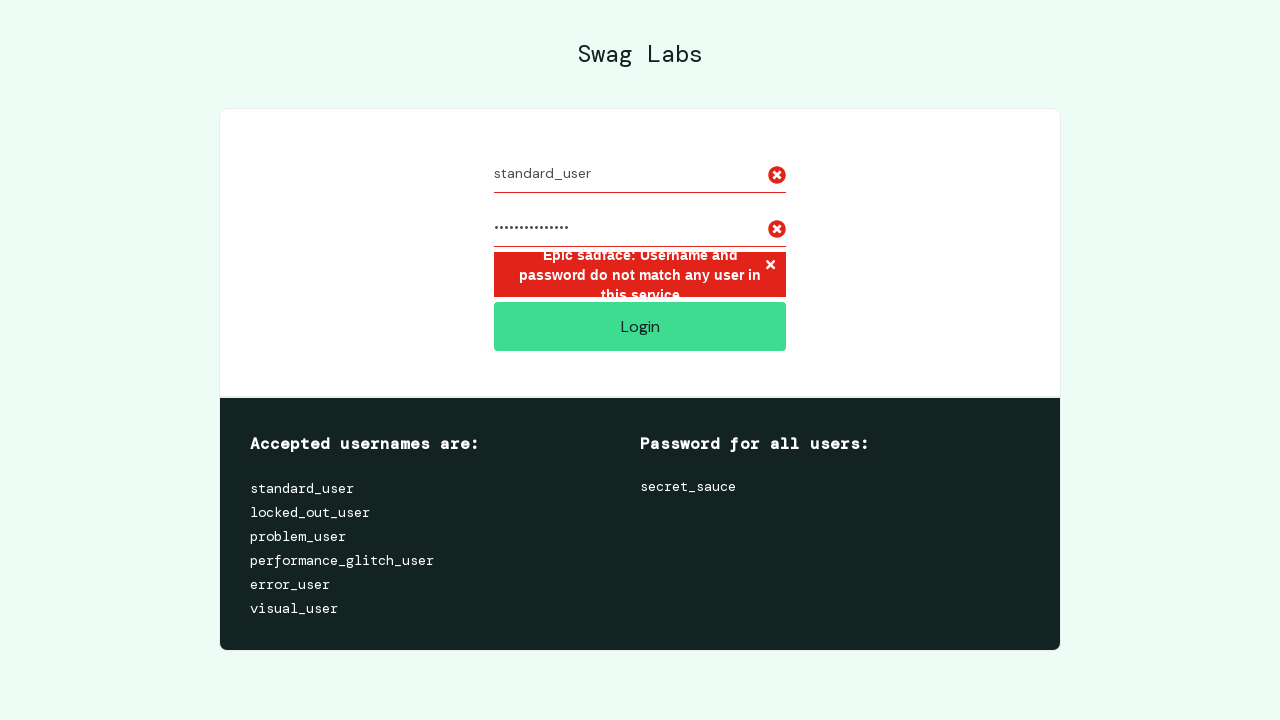